Calculates the sum of two numbers displayed on the page, selects the result from a dropdown menu, and submits the form

Starting URL: http://suninjuly.github.io/selects1.html

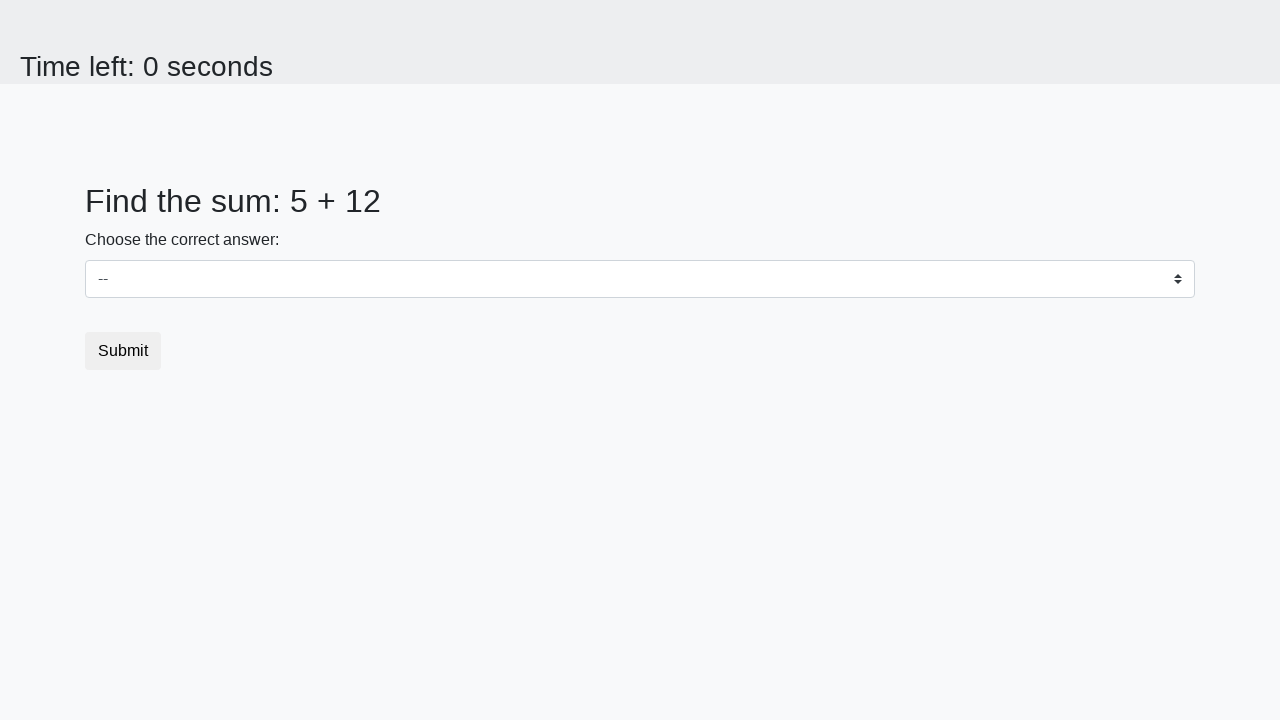

Retrieved first number from #num1 element
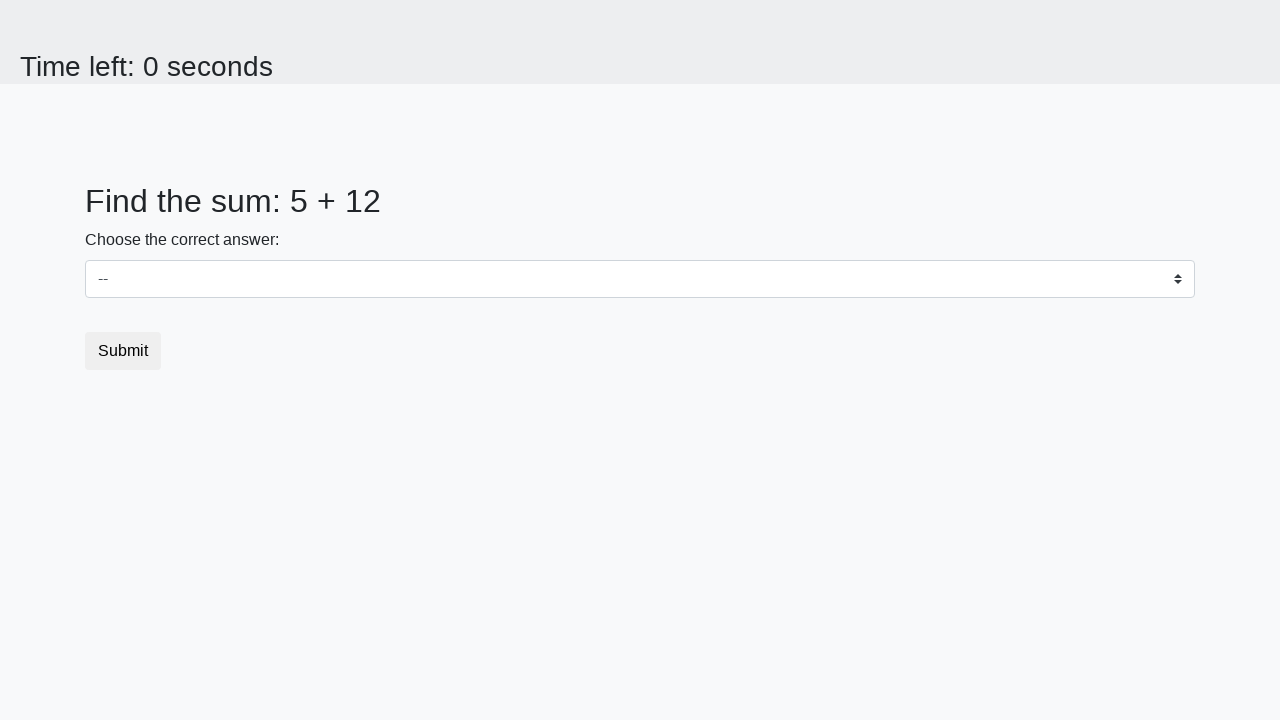

Retrieved second number from #num2 element
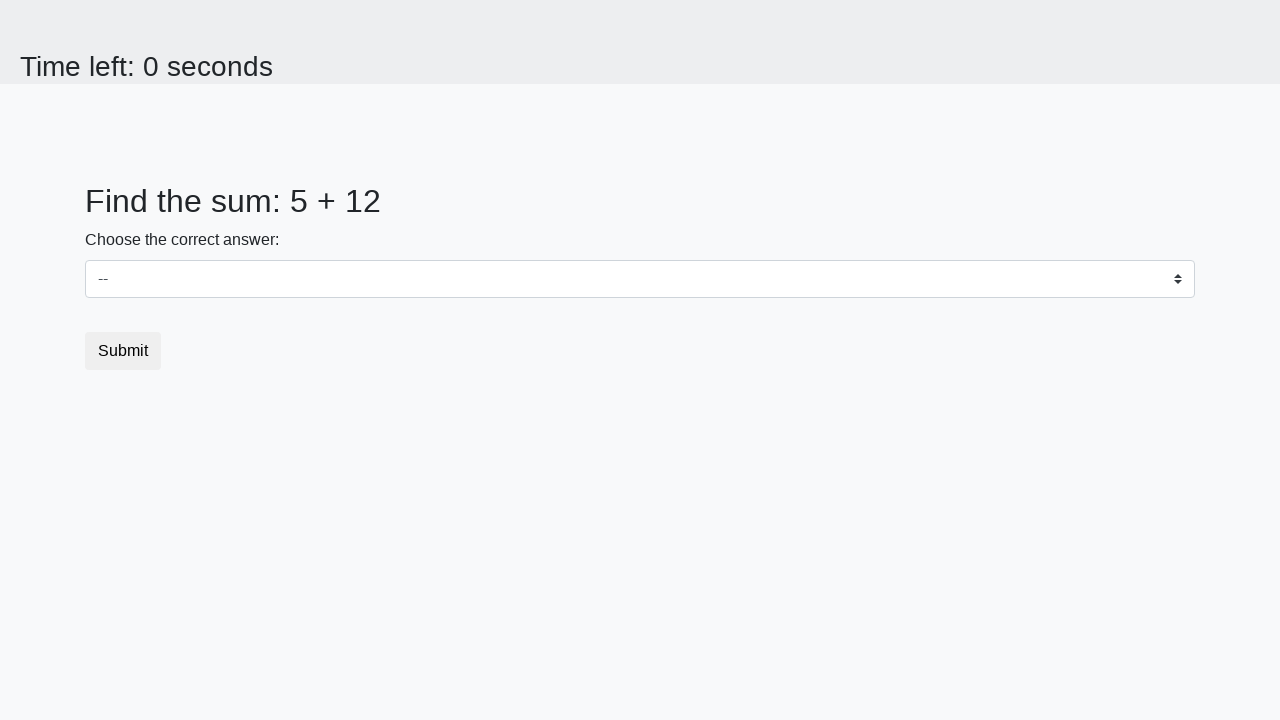

Calculated sum: 5 + 12 = 17
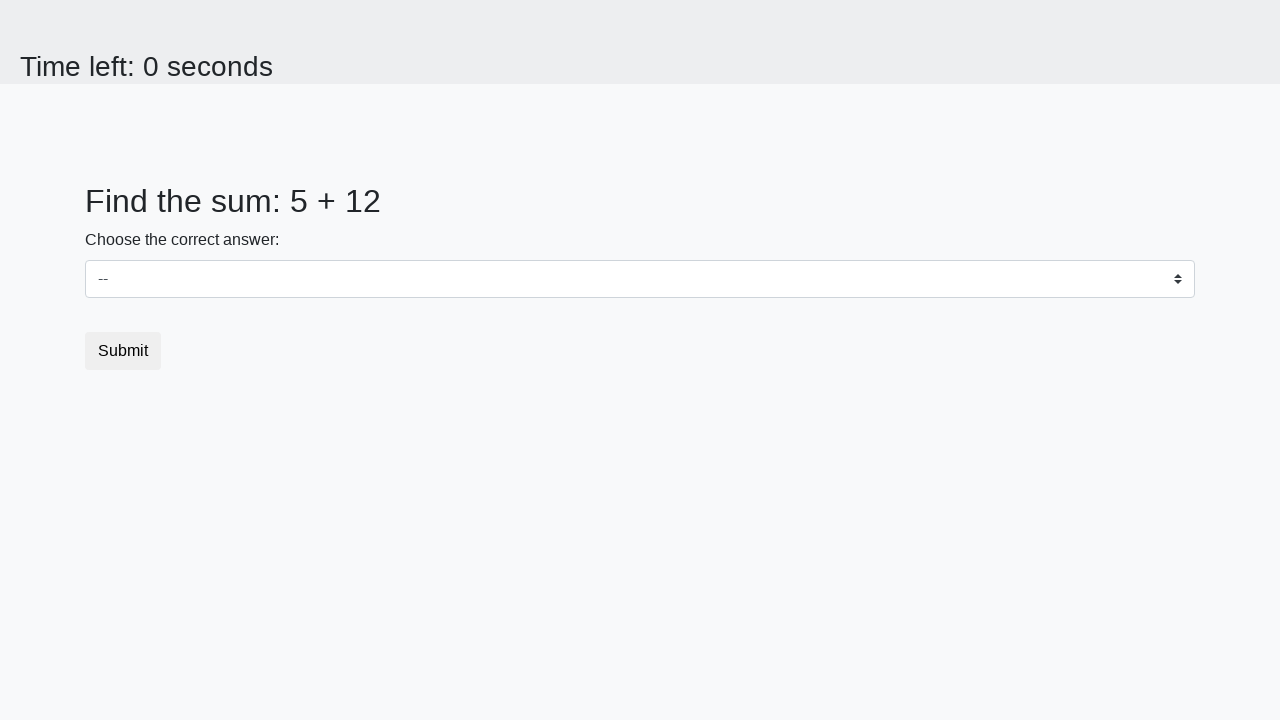

Converted sum to string: '17'
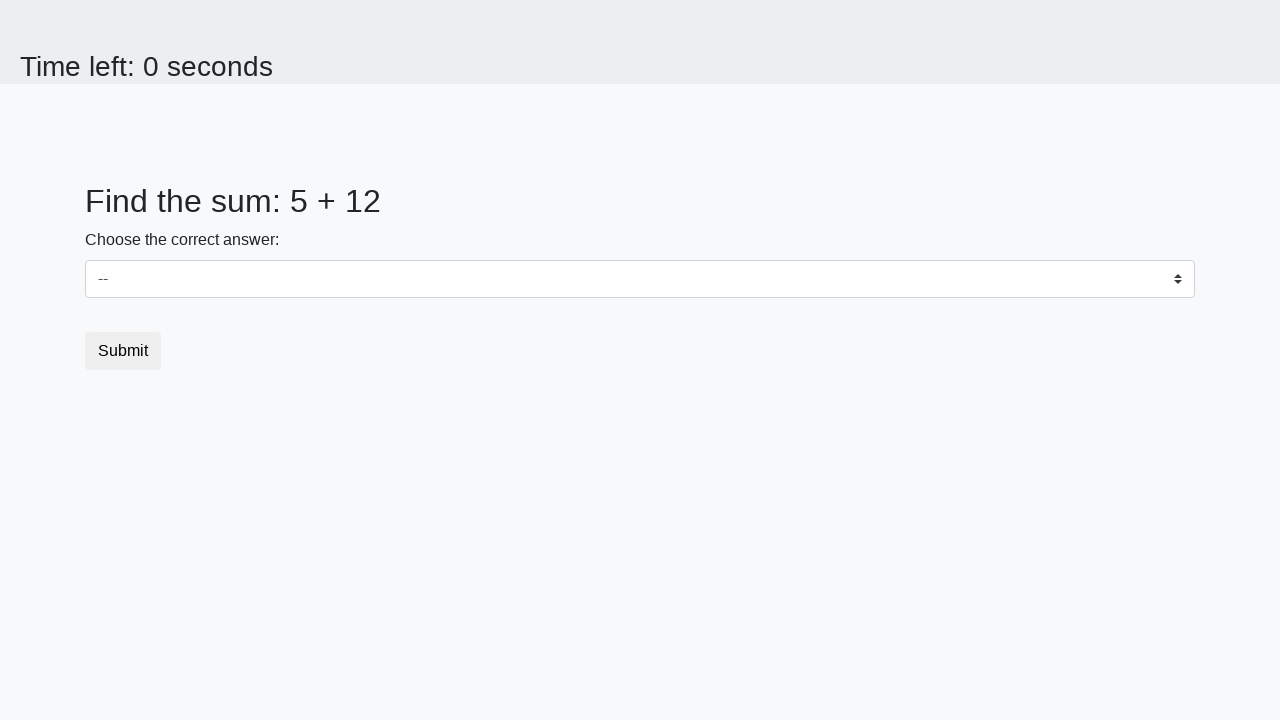

Selected '17' from dropdown menu on select
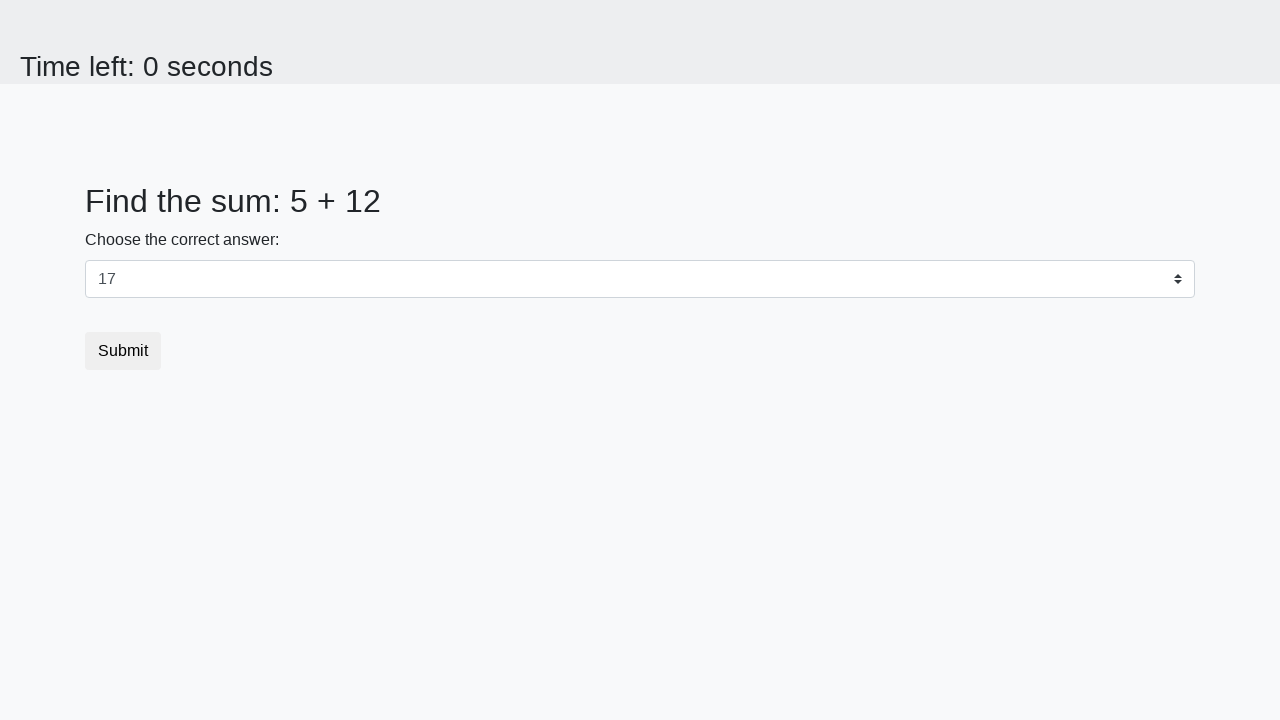

Clicked submit button to submit the form at (123, 351) on button[type=submit]
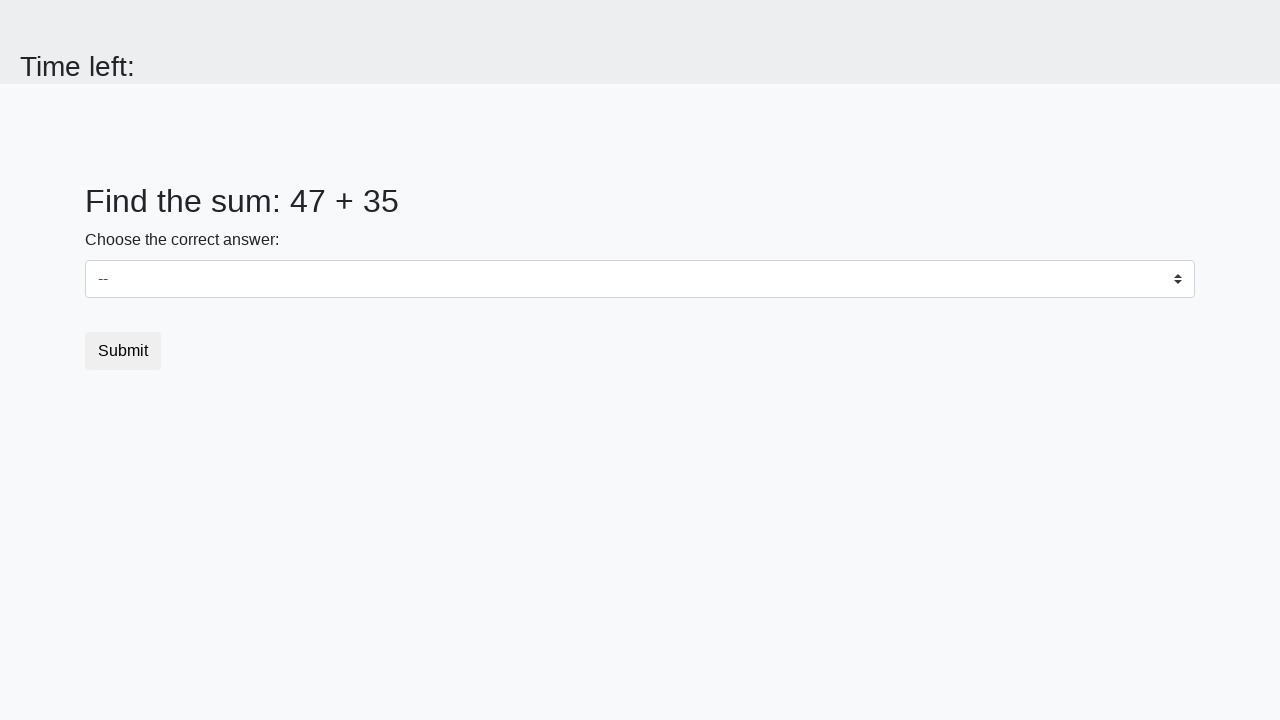

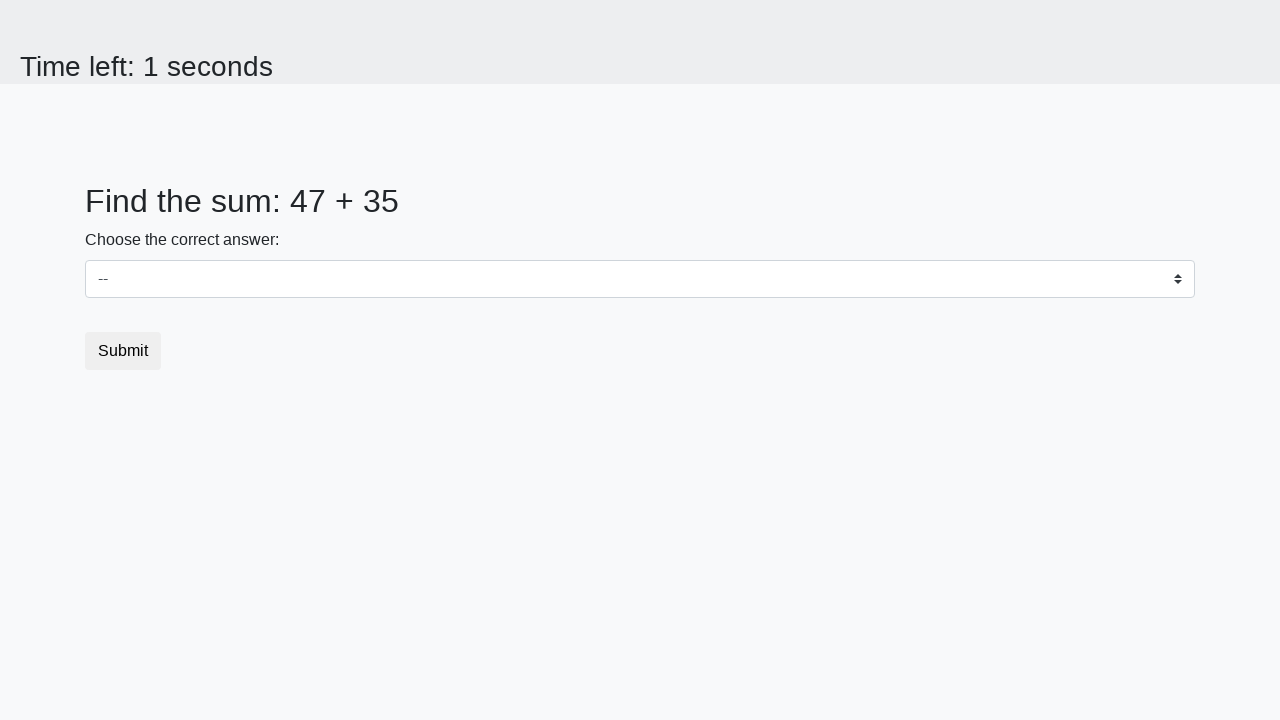